Tests various UI interactions including clicking a confirm button, handling dialog popups, performing mouse hover actions, and interacting with elements inside an iframe

Starting URL: https://rahulshettyacademy.com/AutomationPractice/

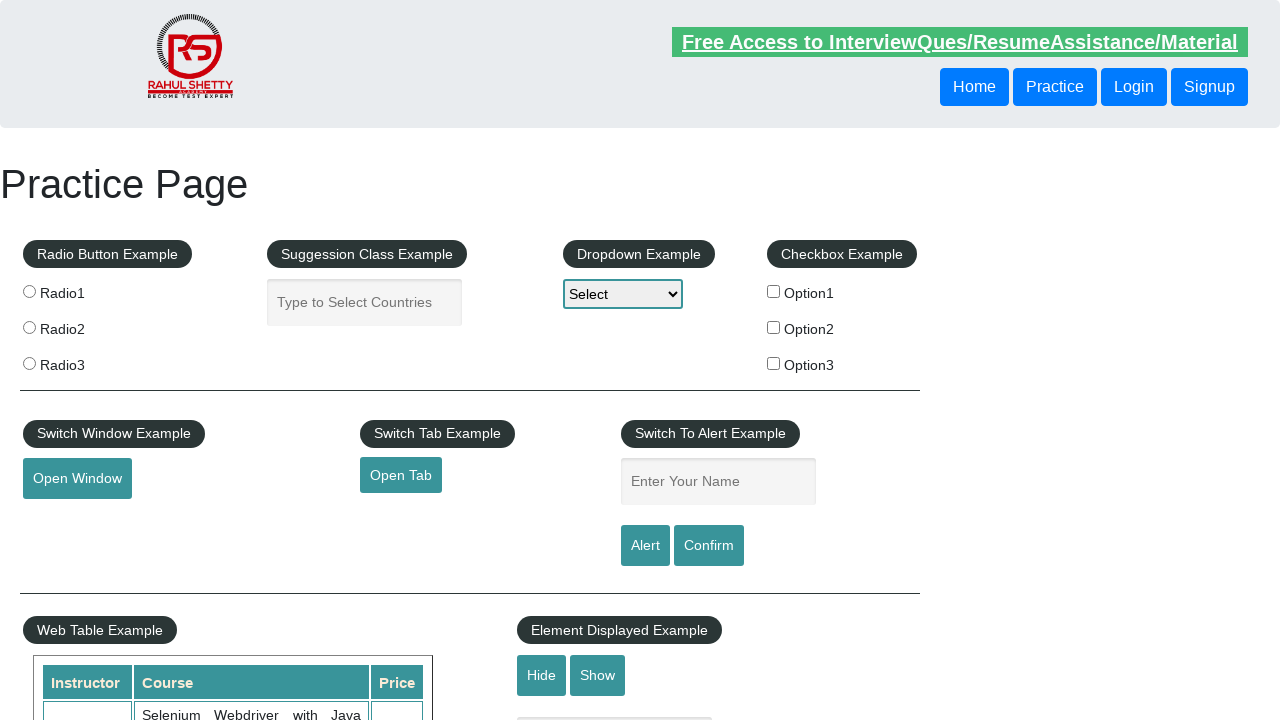

Clicked confirm button initially at (709, 546) on #confirmbtn
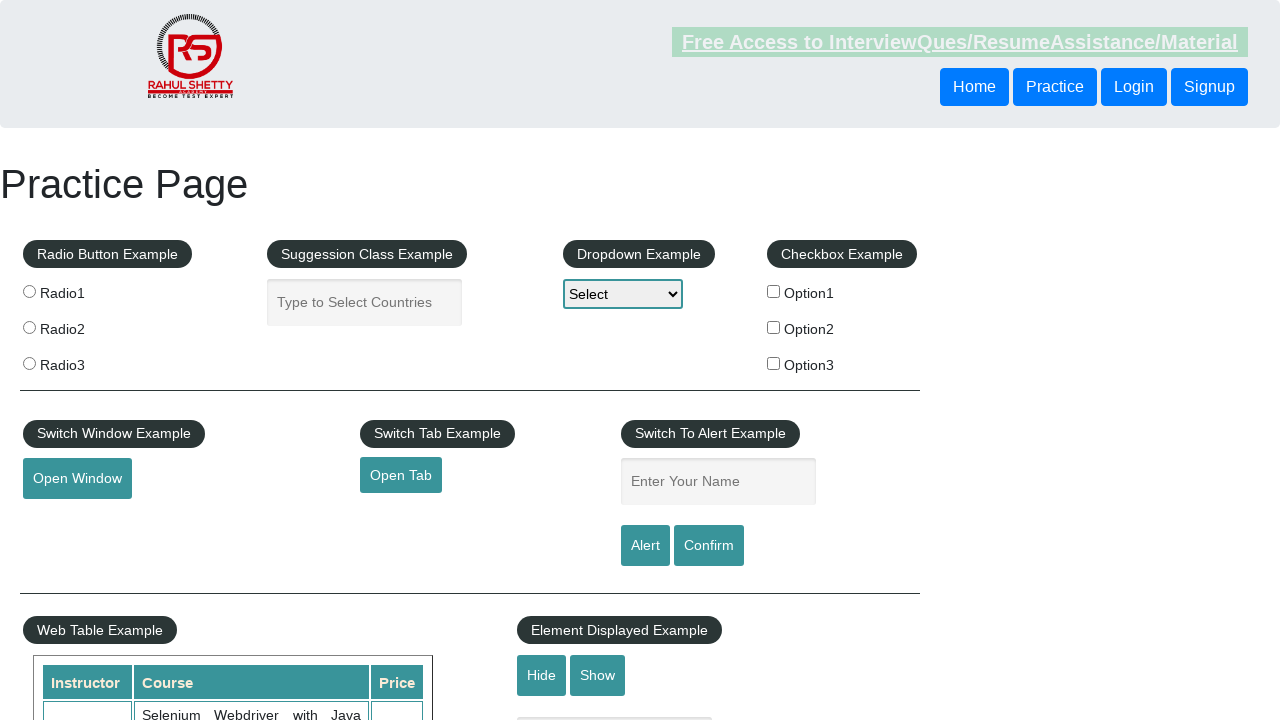

Set up dialog handler to accept dialogs
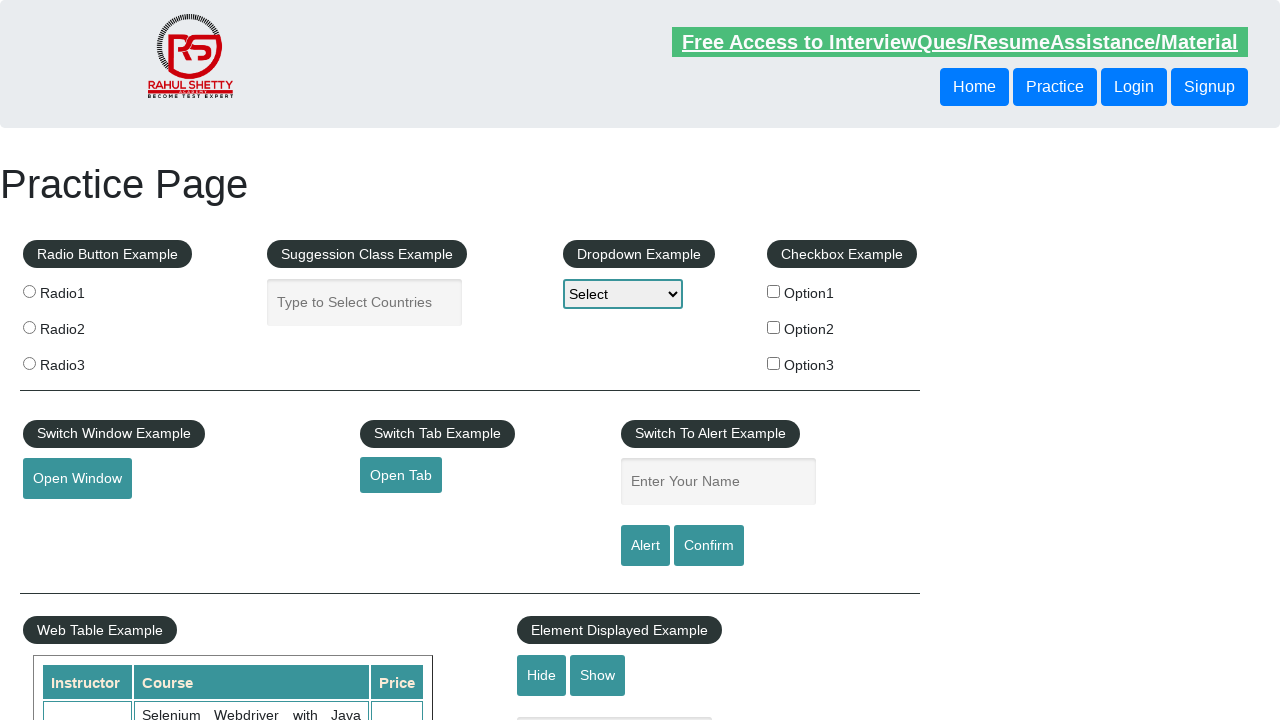

Clicked confirm button again to trigger dialog popup at (709, 546) on #confirmbtn
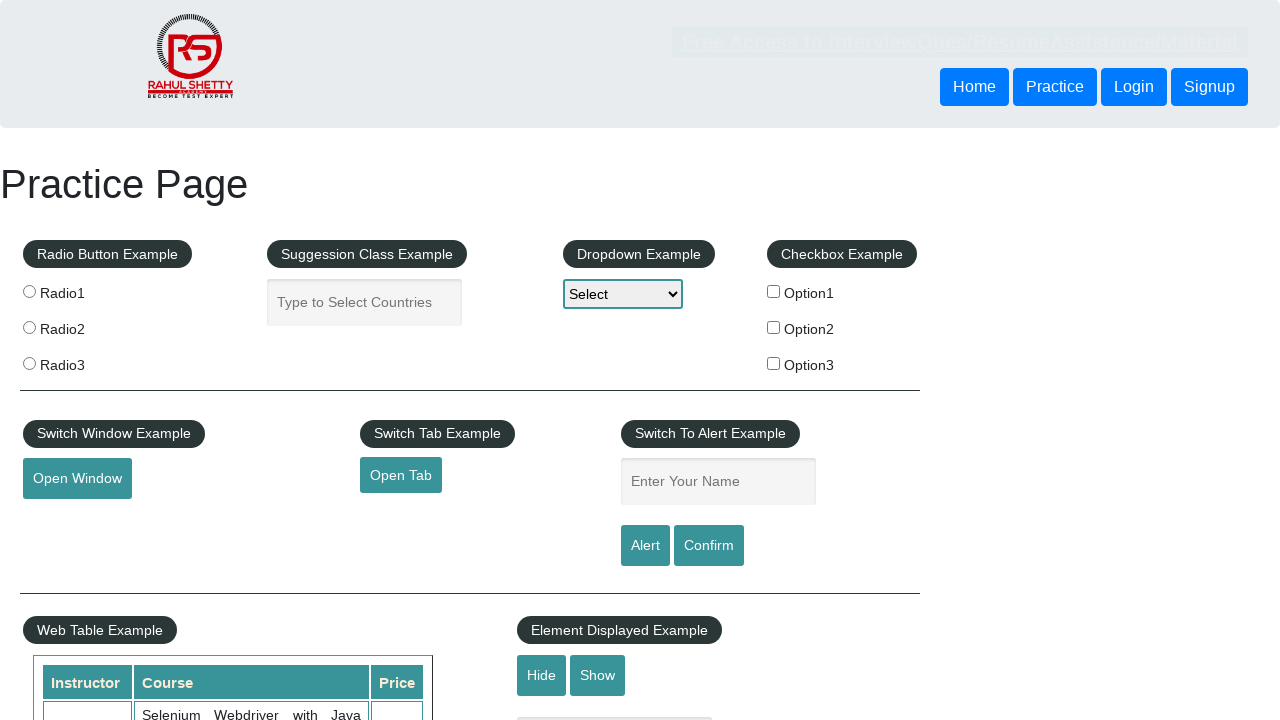

Performed mouse hover action on element at (83, 361) on #mousehover
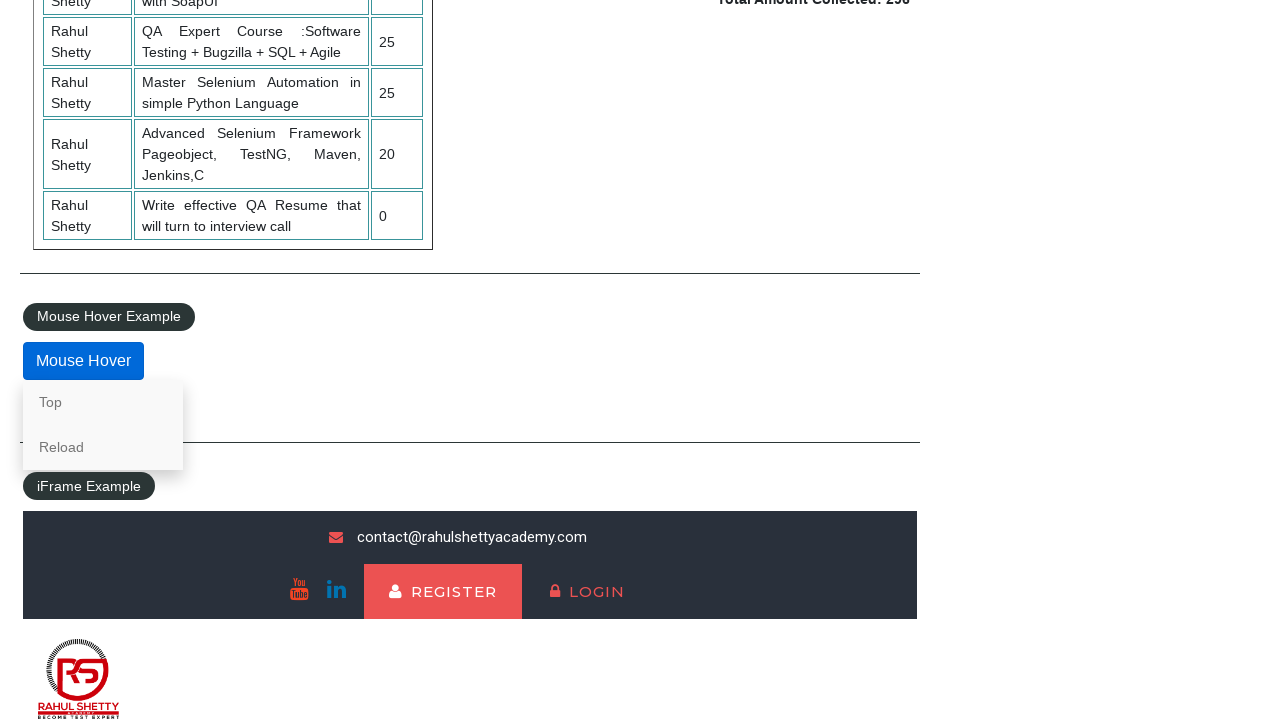

Clicked consulting link inside iframe at (755, 675) on #courses-iframe >> internal:control=enter-frame >> a[href='consulting']:visible
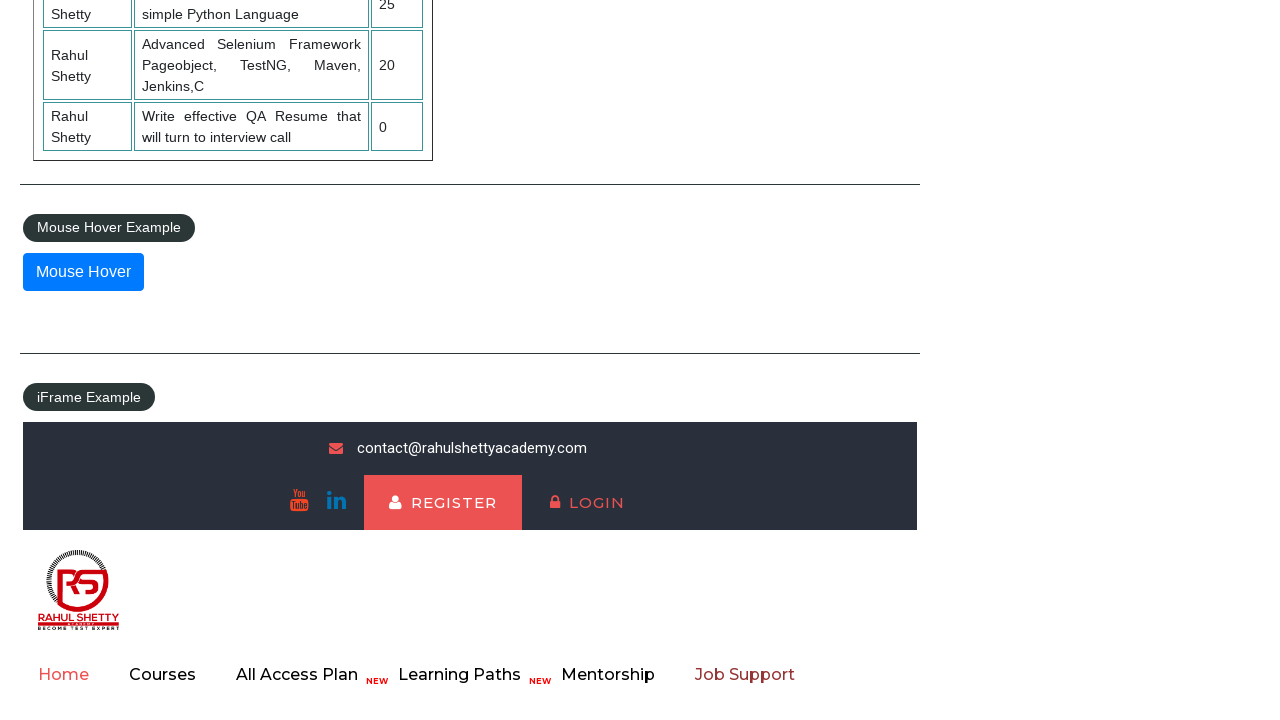

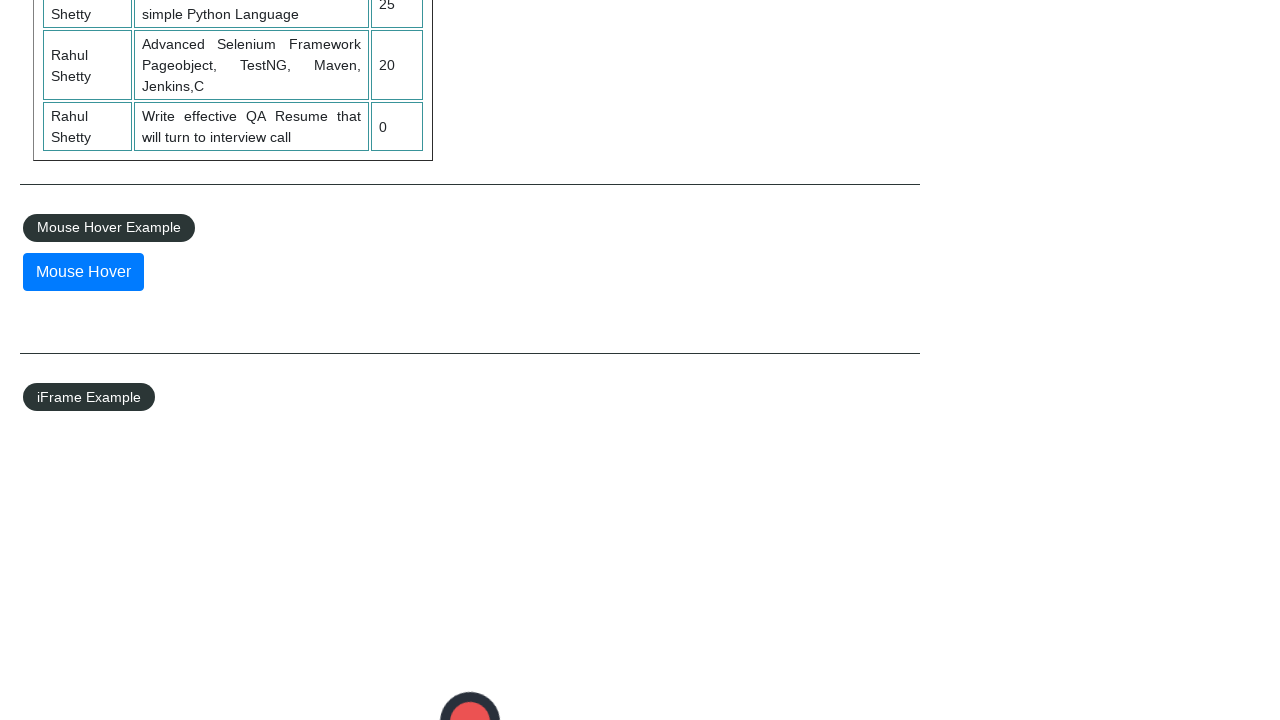